Tests dynamic loading functionality by clicking a start button and verifying that hidden content becomes visible

Starting URL: https://the-internet.herokuapp.com/dynamic_loading/1

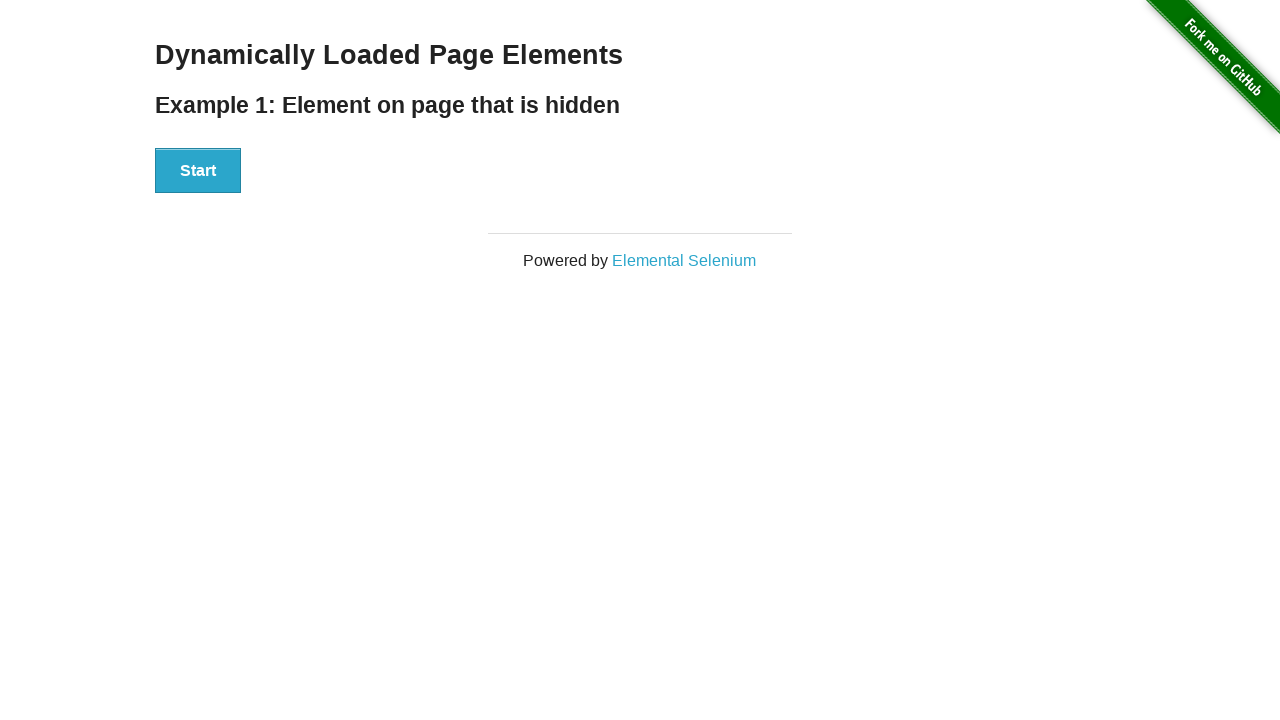

Navigated to dynamic loading test page
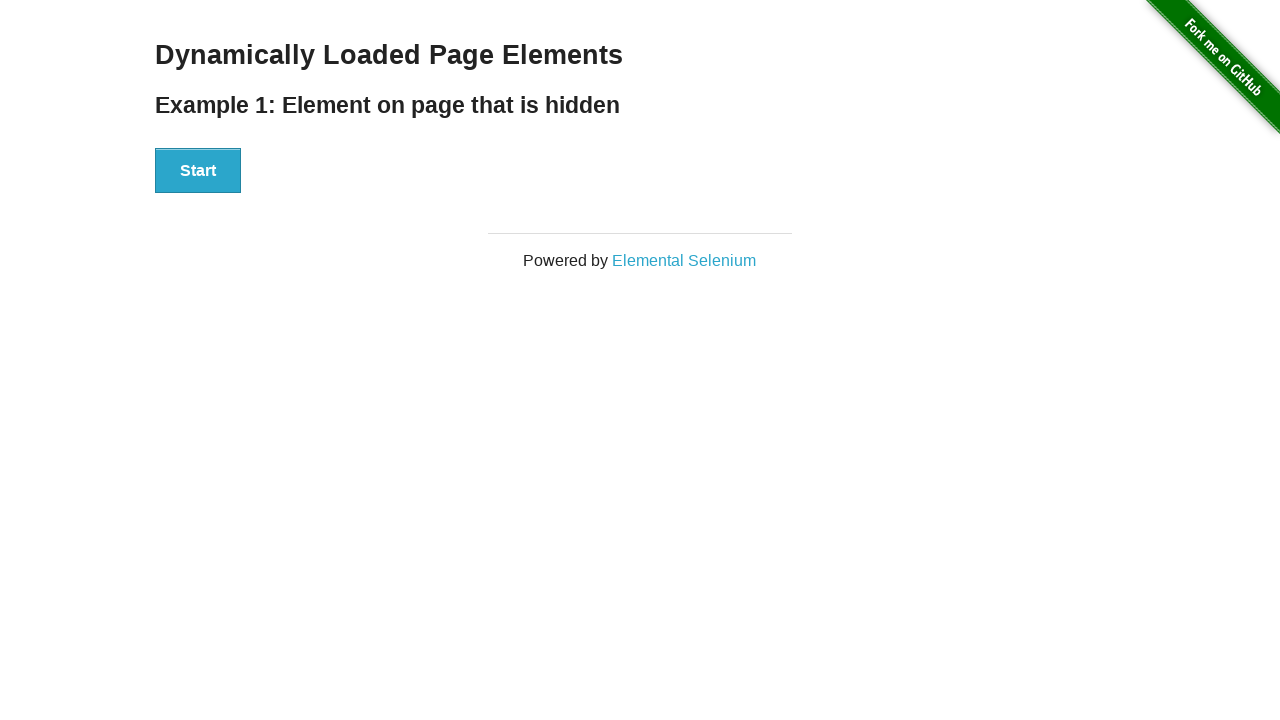

Located 'Hello World!' element
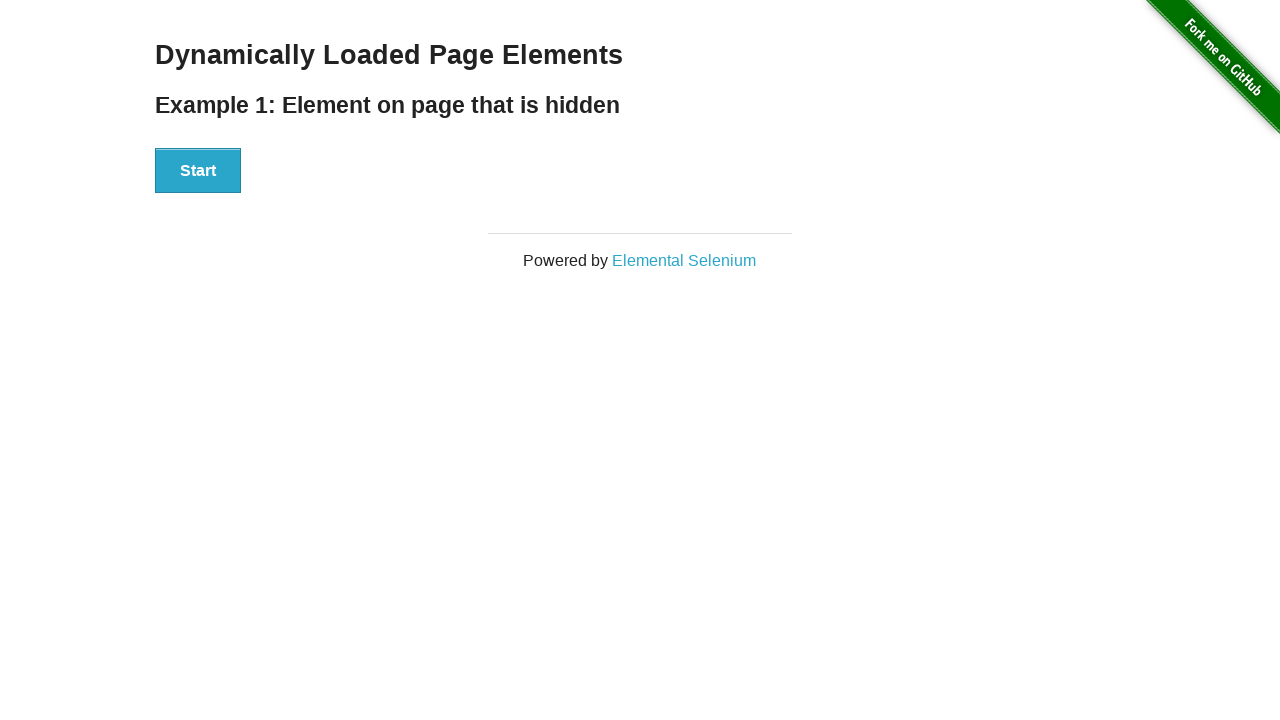

Verified that 'Hello World!' element is not visible initially
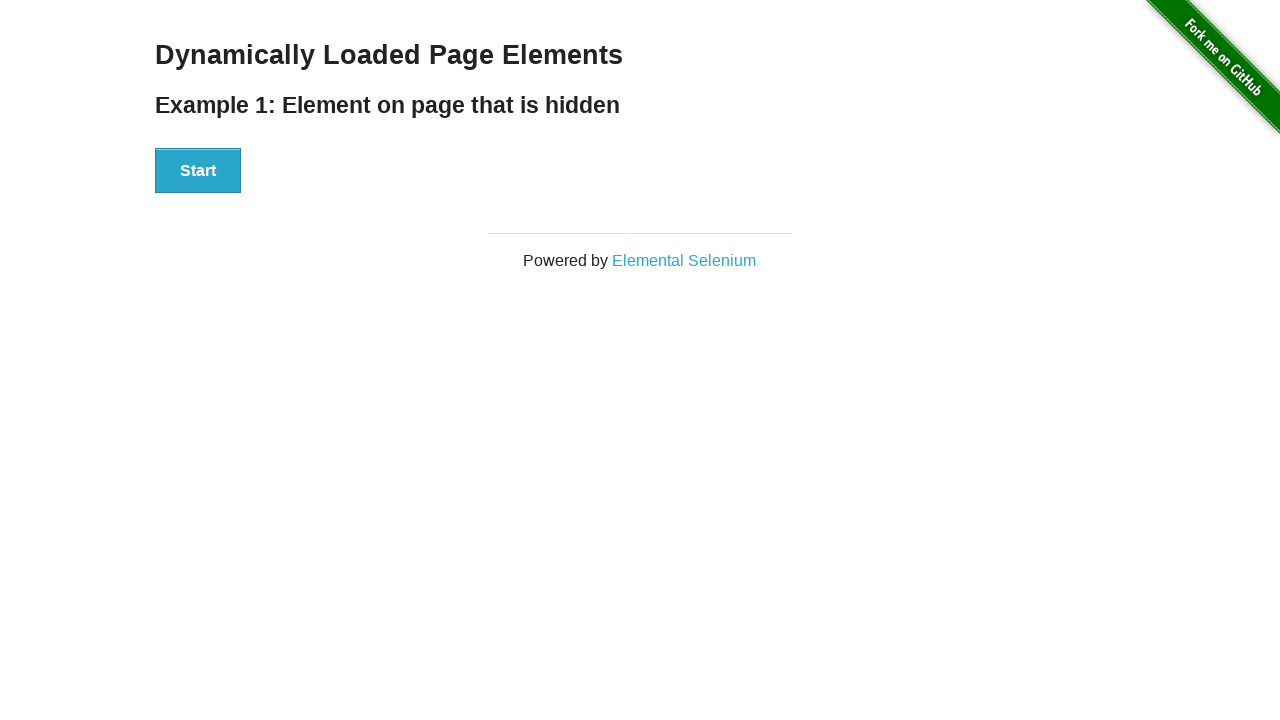

Clicked start button to trigger dynamic loading at (198, 171) on #start>button
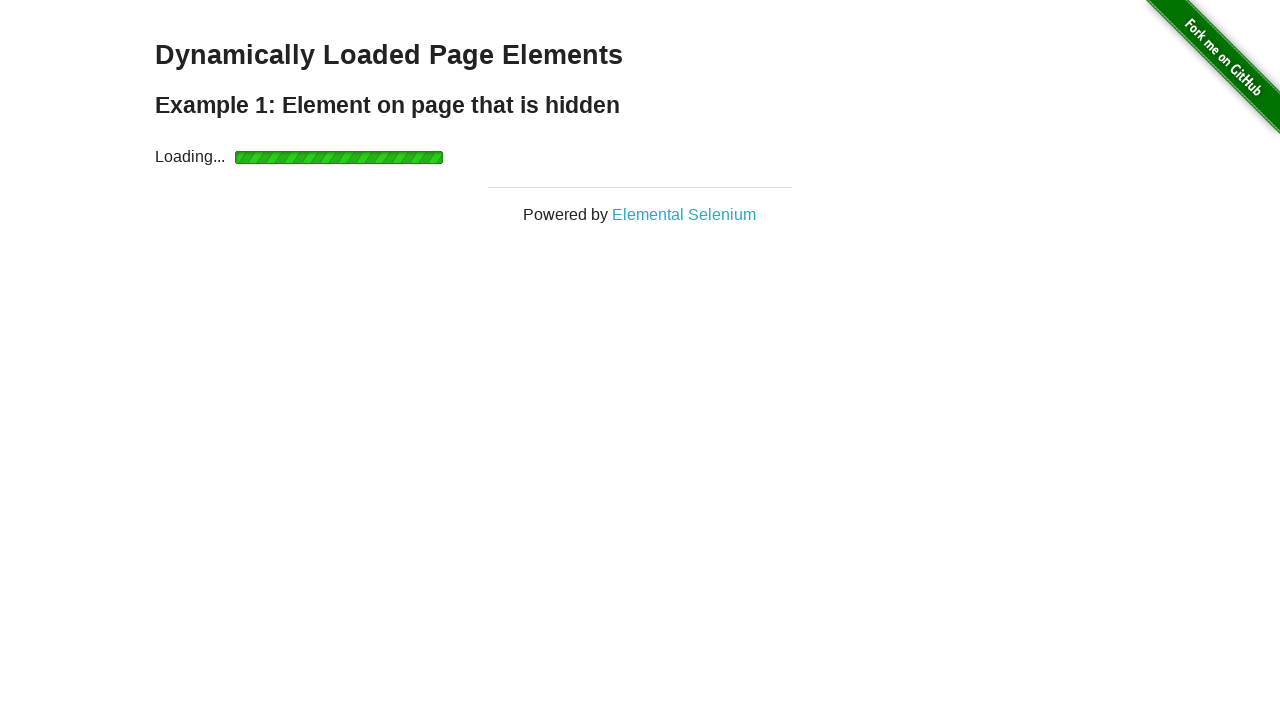

Waited for 'Hello World!' element to become visible
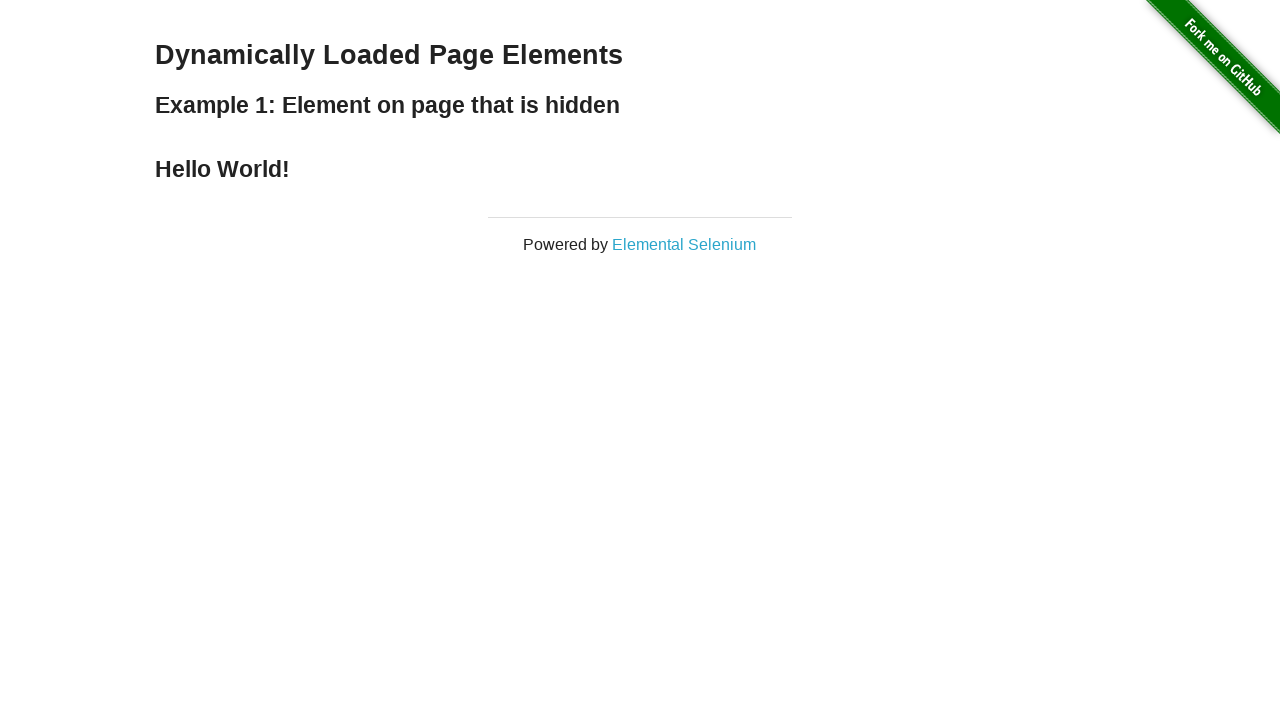

Verified that 'Hello World!' element is now visible after dynamic loading
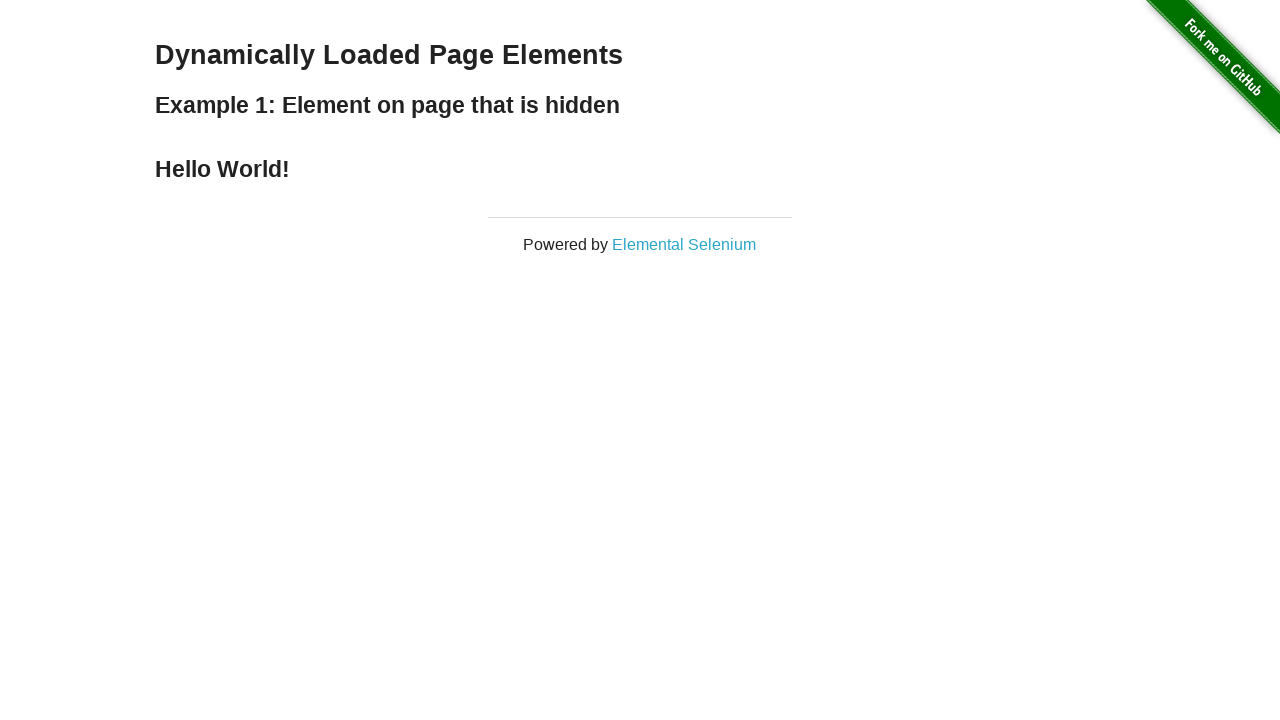

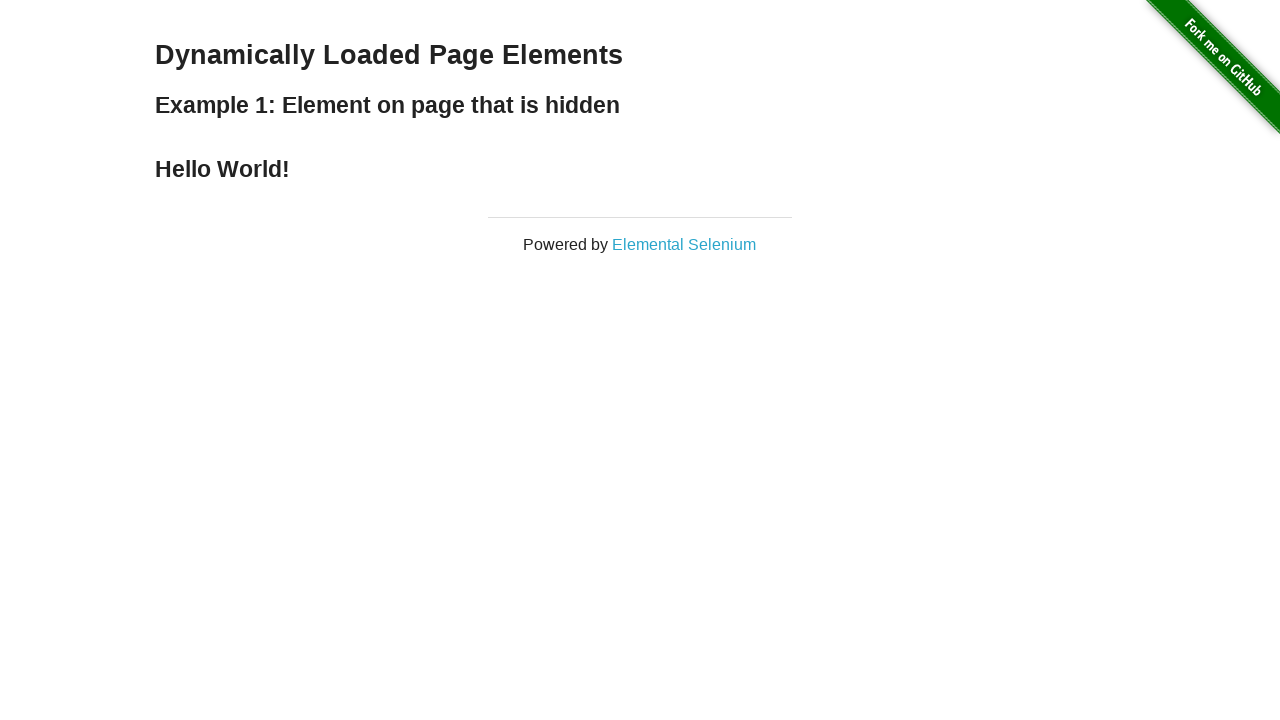